Navigates to a dropdown example page and selects an option from a static dropdown menu

Starting URL: https://the-internet.herokuapp.com/

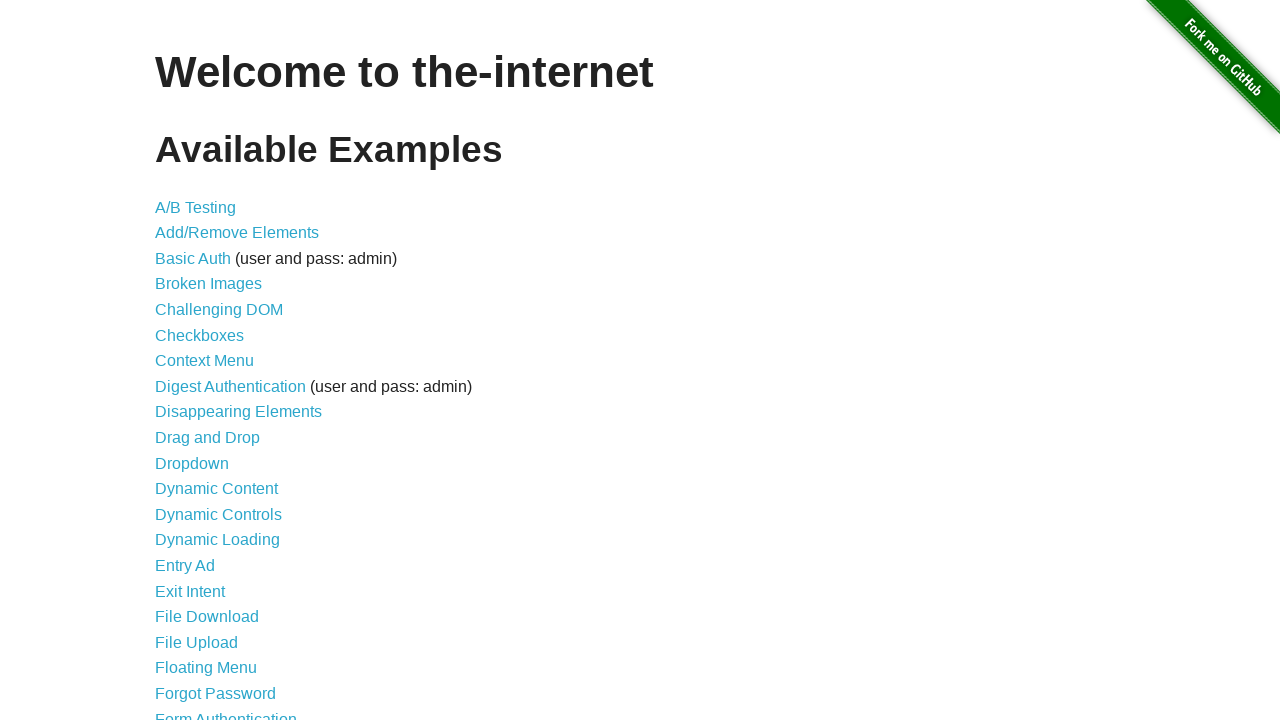

Navigated to the-internet.herokuapp.com homepage
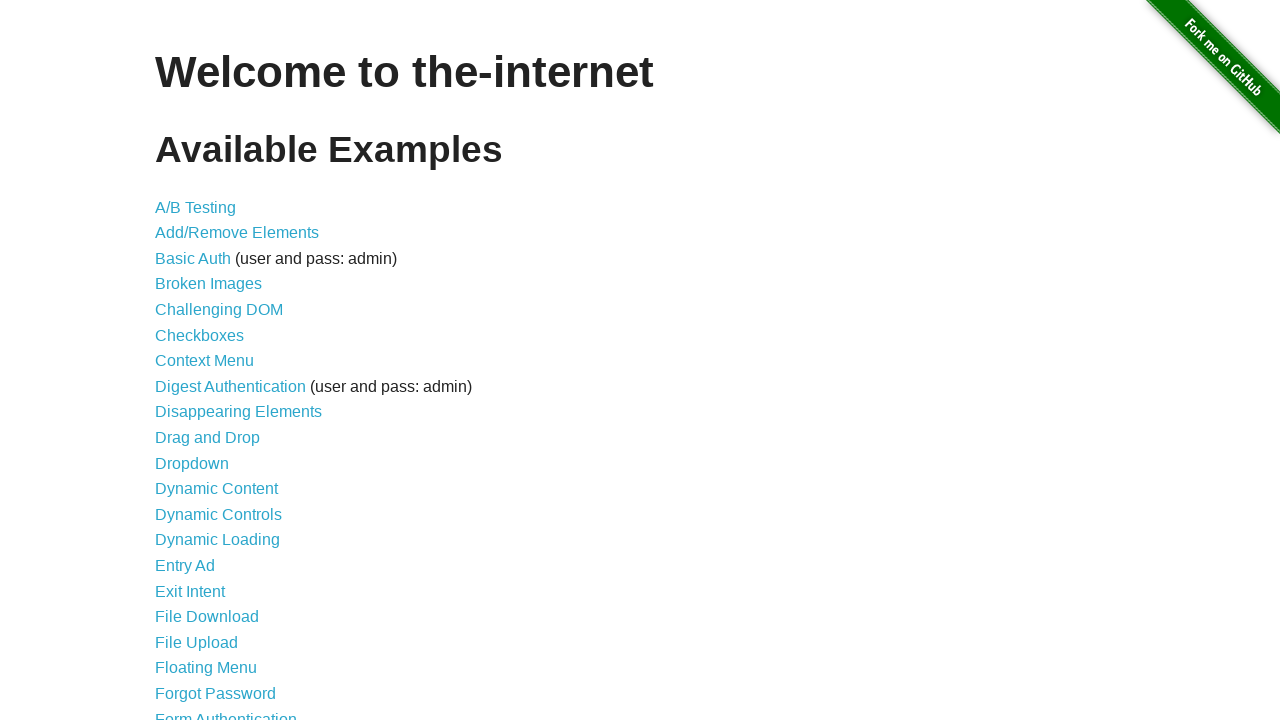

Clicked on the Dropdown link at (192, 463) on xpath=//a[normalize-space()='Dropdown']
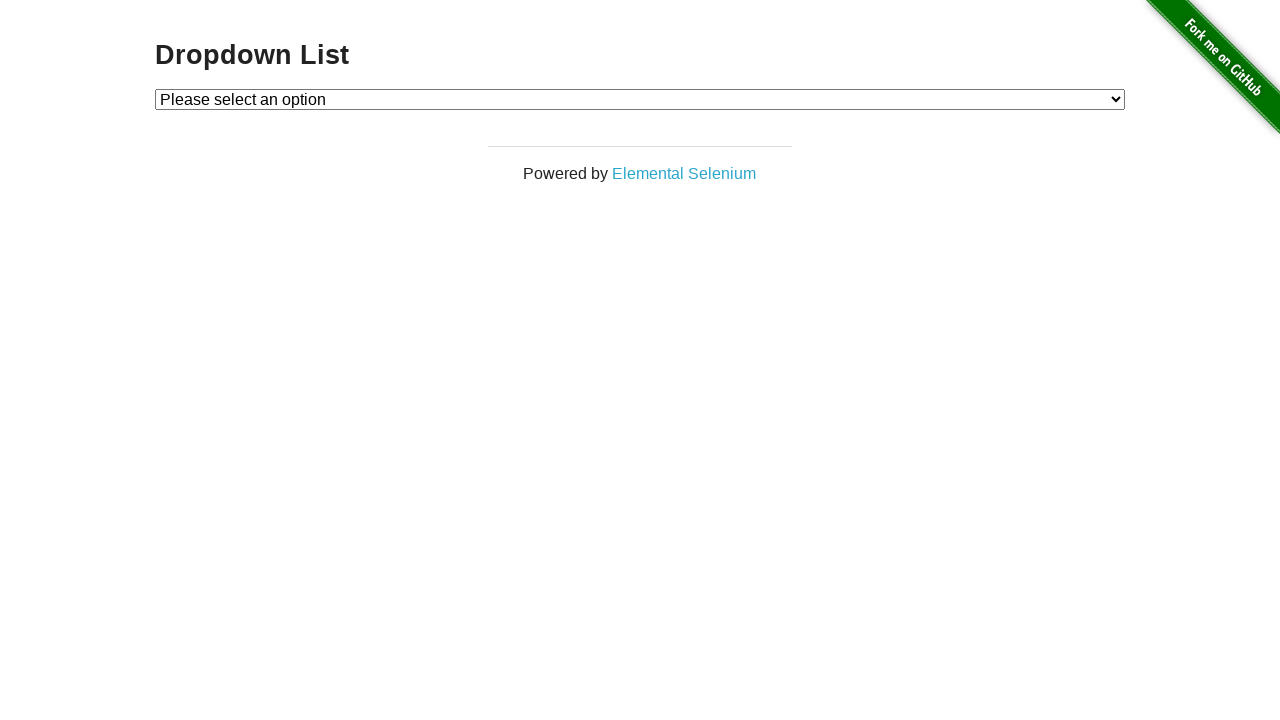

Selected option at index 2 from the static dropdown menu on #dropdown
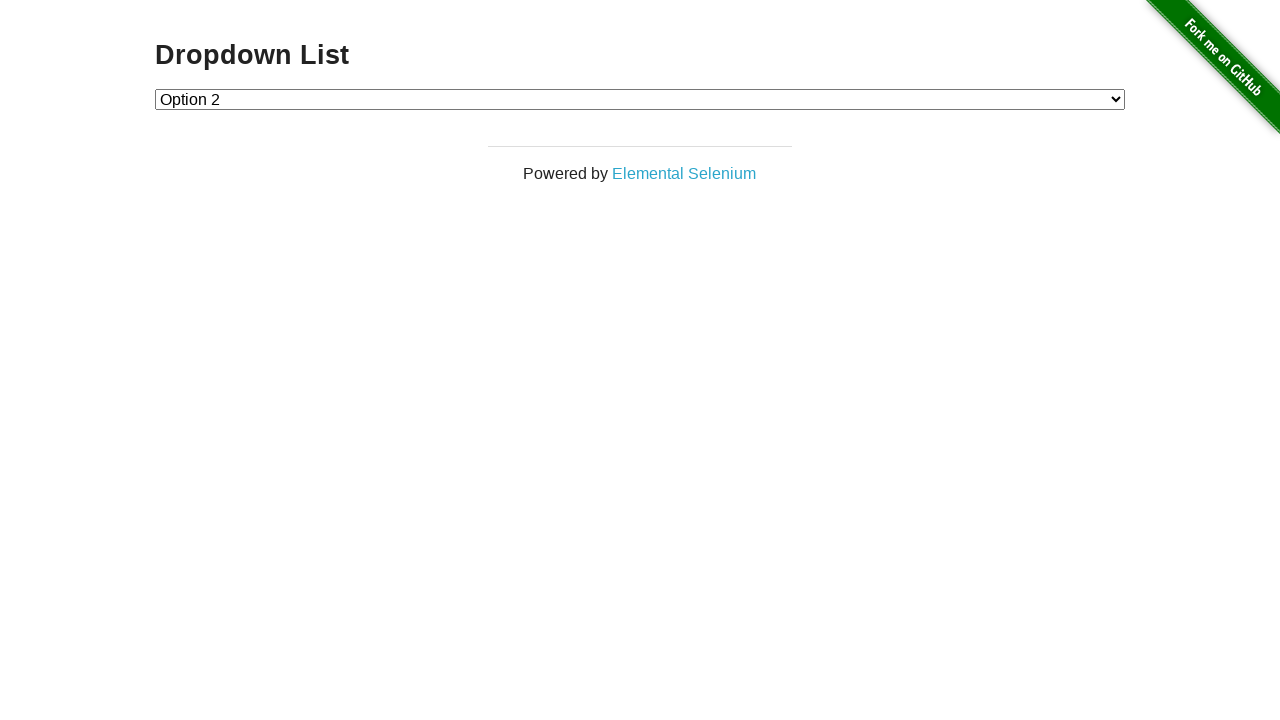

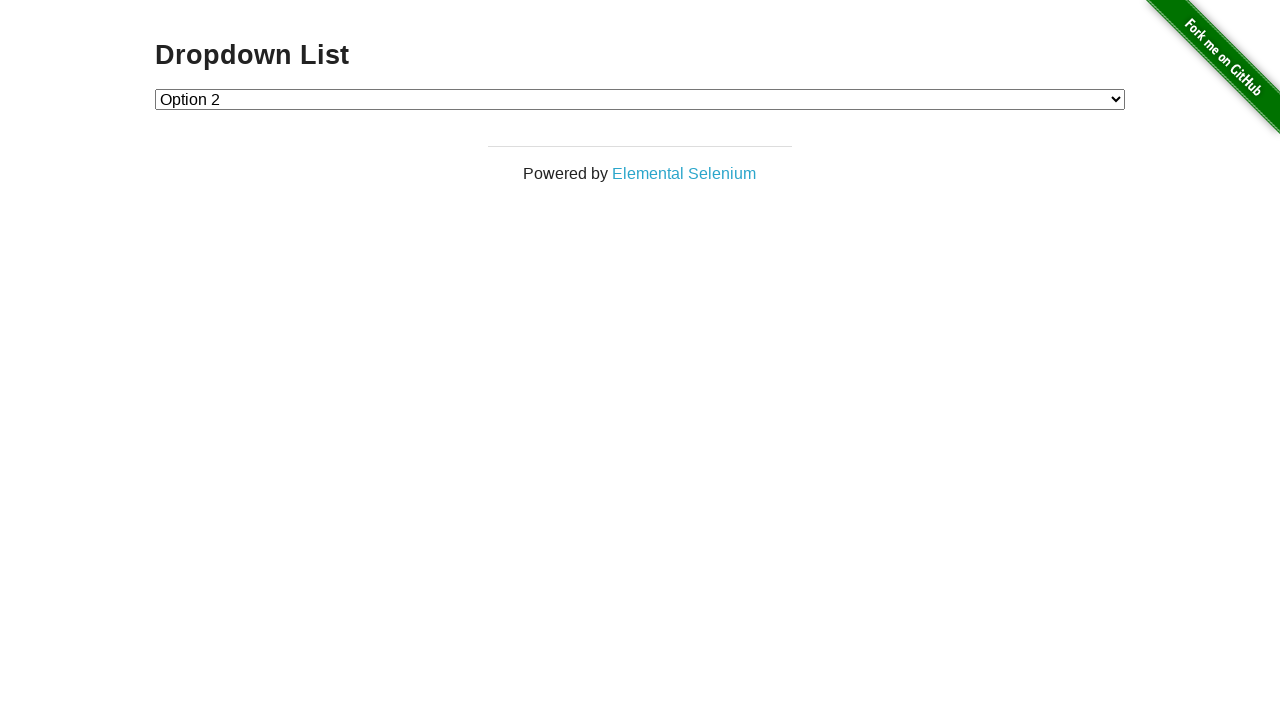